Tests interaction with various elements on a challenging DOM page including buttons, table rows, and edit links

Starting URL: http://the-internet.herokuapp.com/challenging_dom

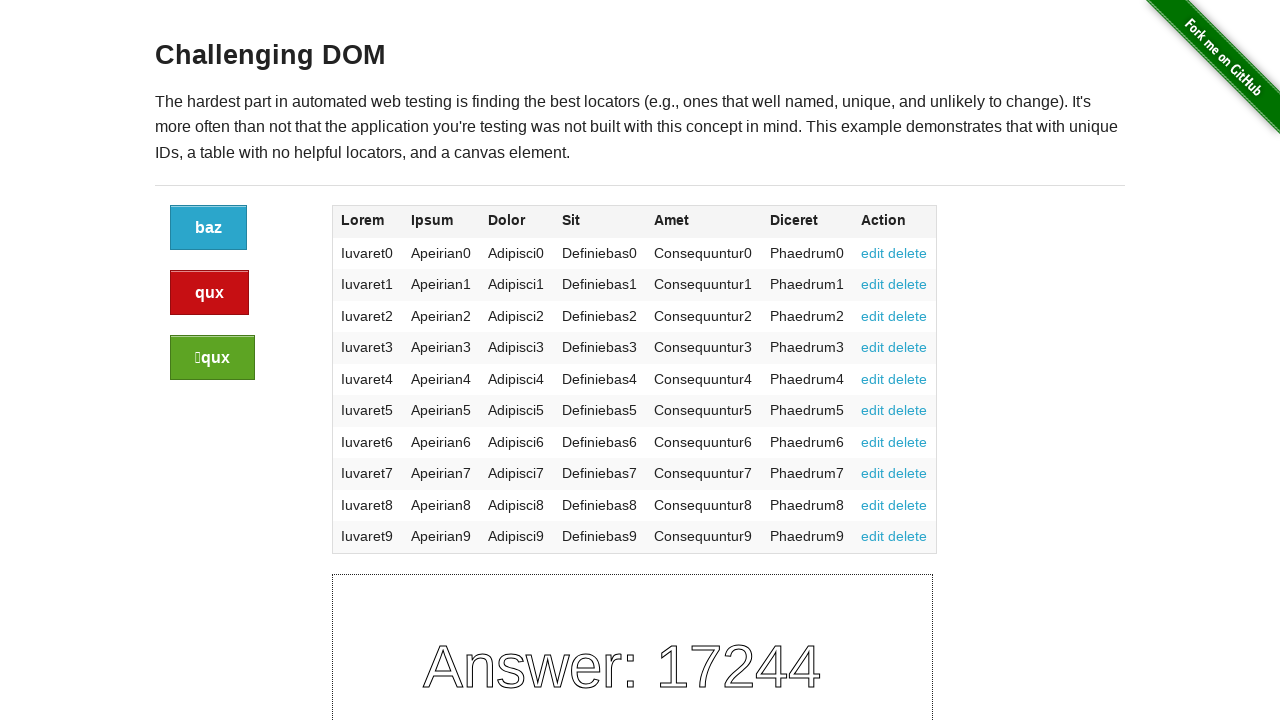

Clicked the blue button at (208, 228) on .example .button:not(.alert):not(.success)
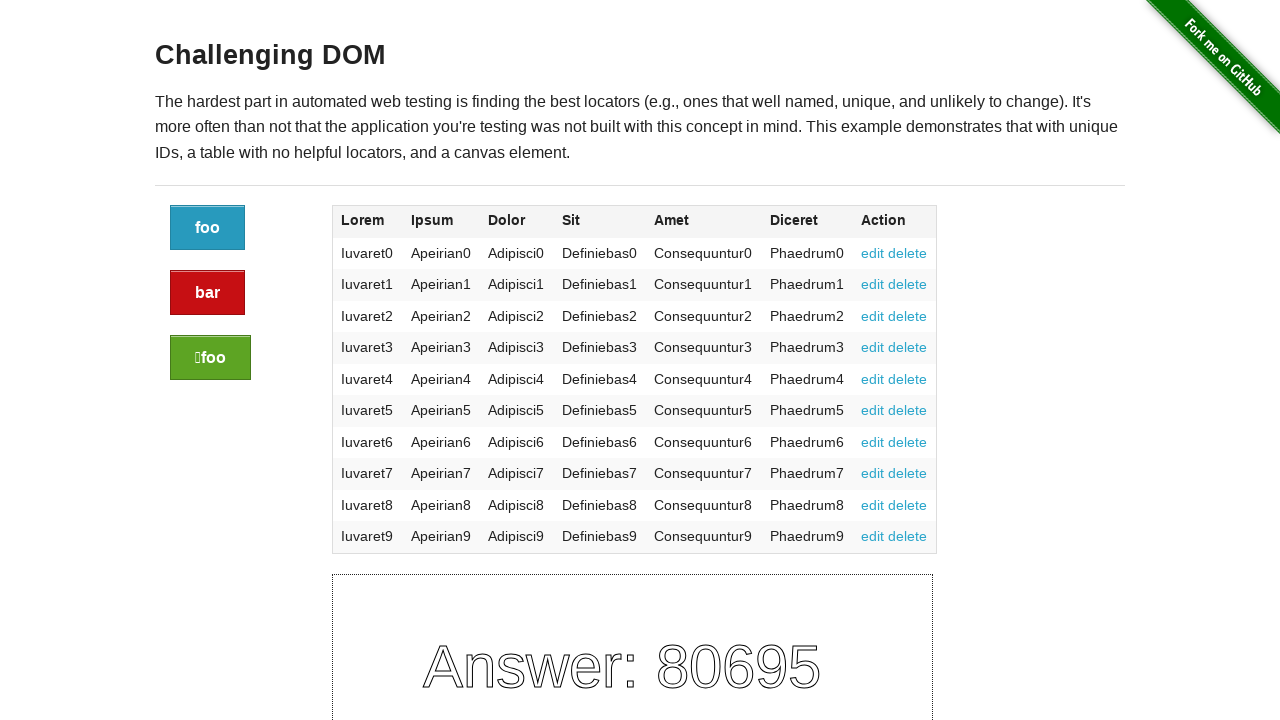

Clicked the red alert button at (208, 293) on a[class$="alert"]
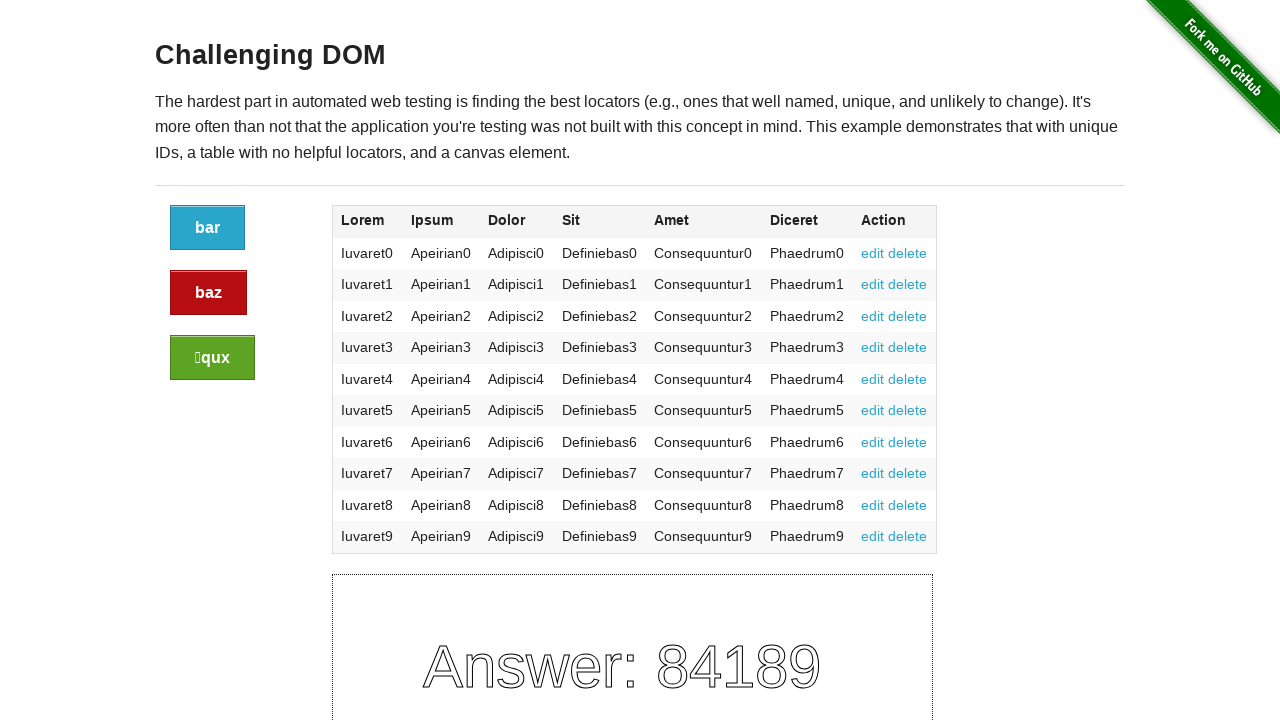

Clicked the green success button at (212, 358) on .example .button.success
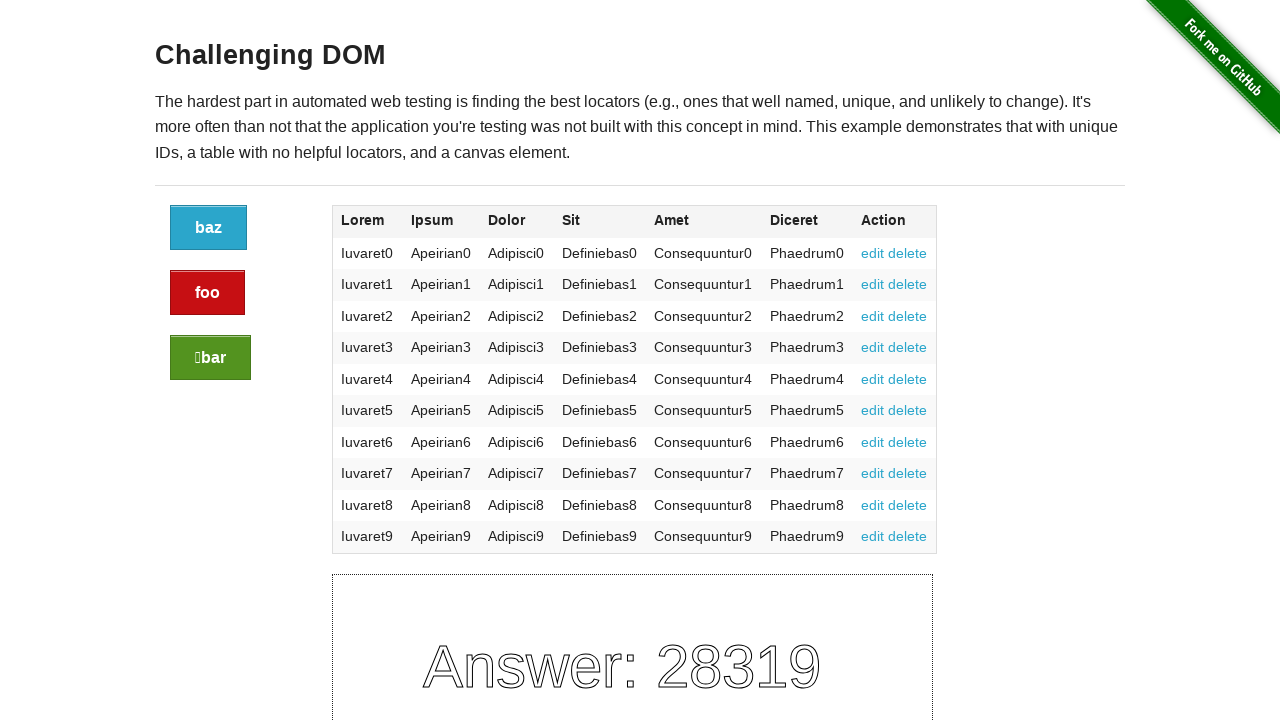

Retrieved first row cells from table
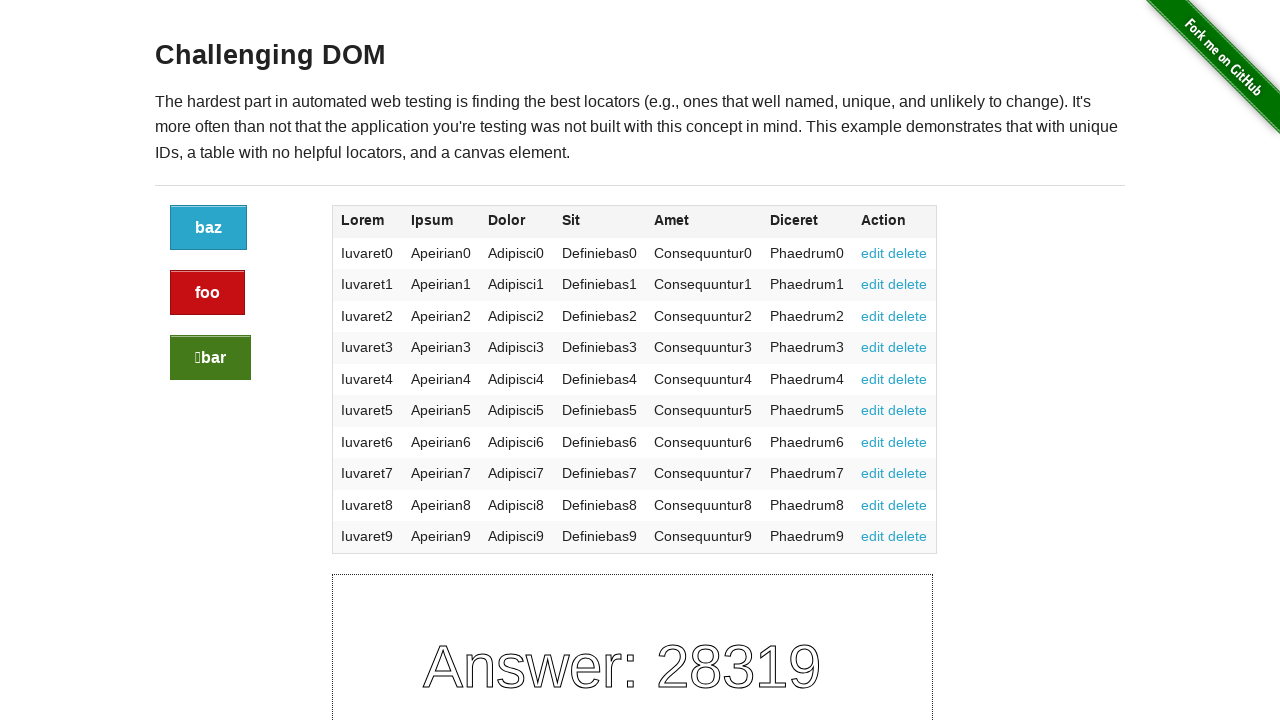

Examined table cell with content: Iuvaret0
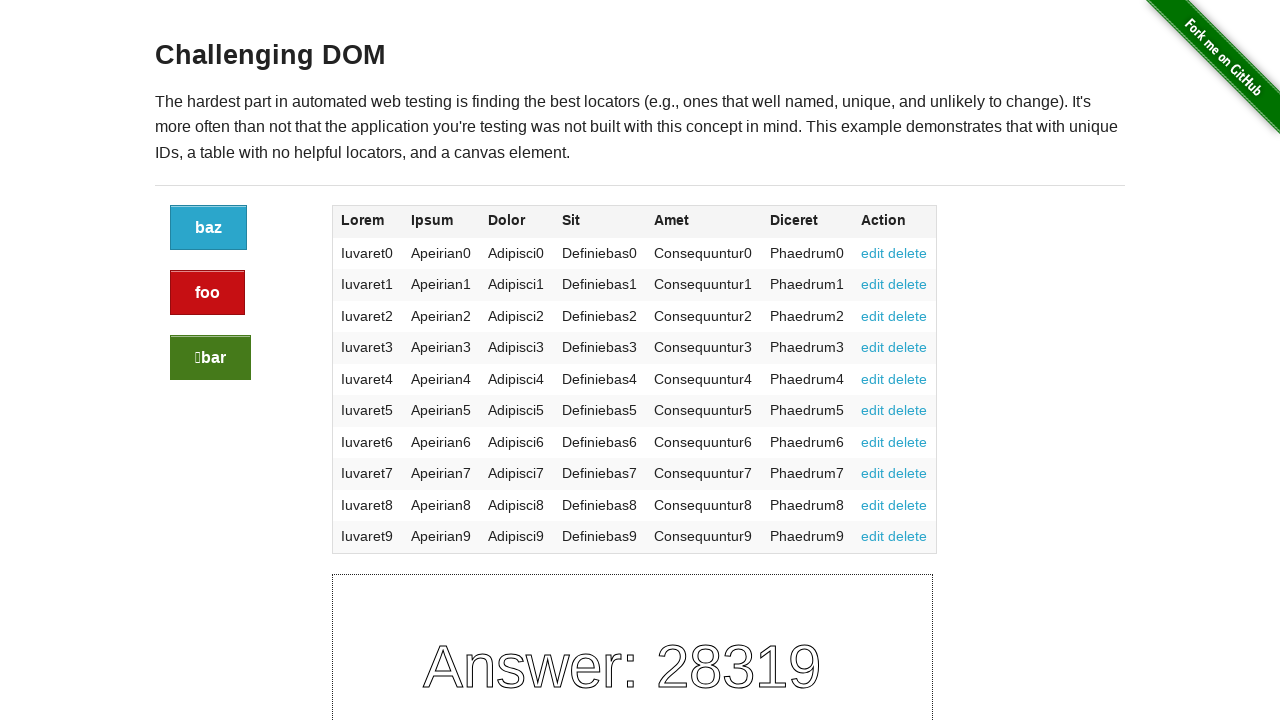

Examined table cell with content: Apeirian0
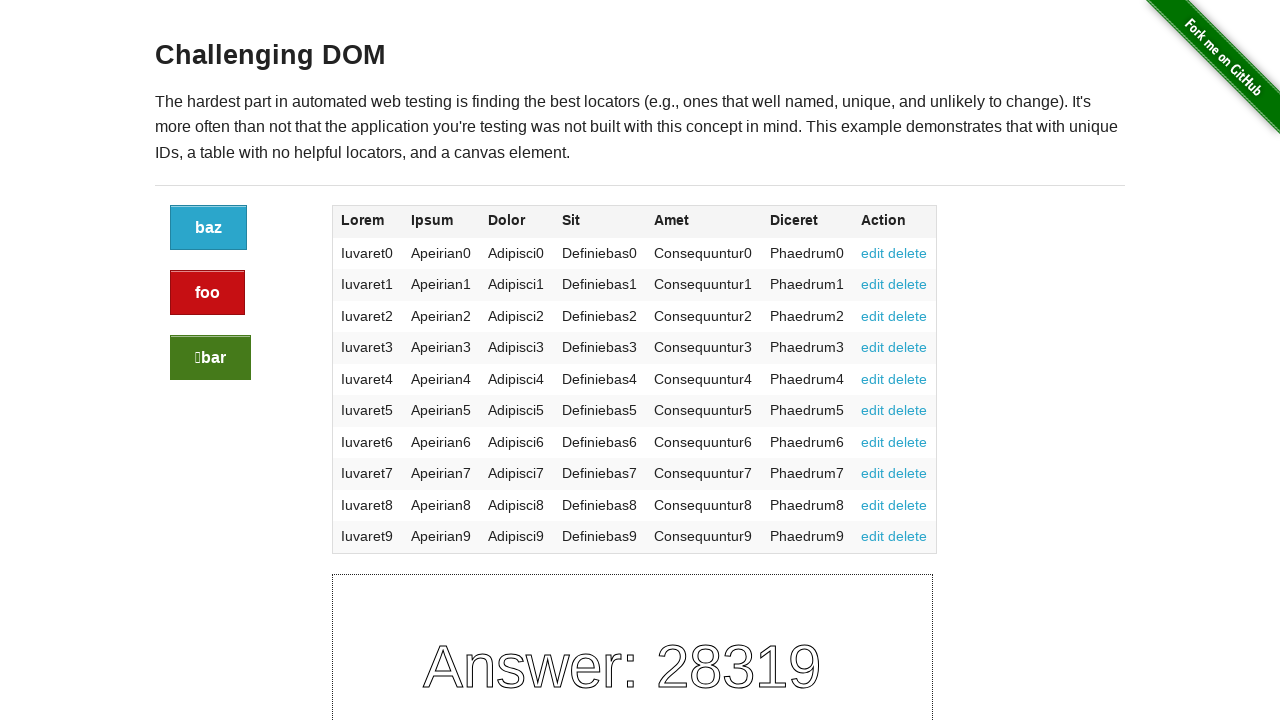

Examined table cell with content: Adipisci0
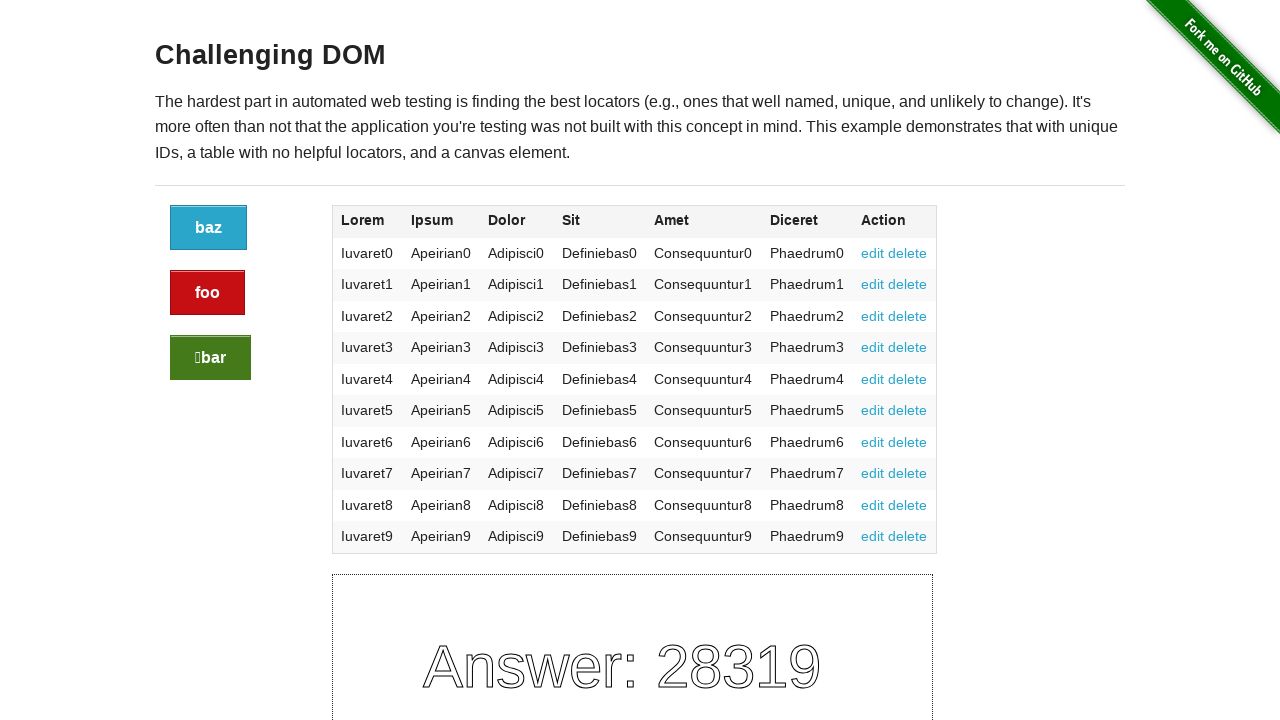

Examined table cell with content: Definiebas0
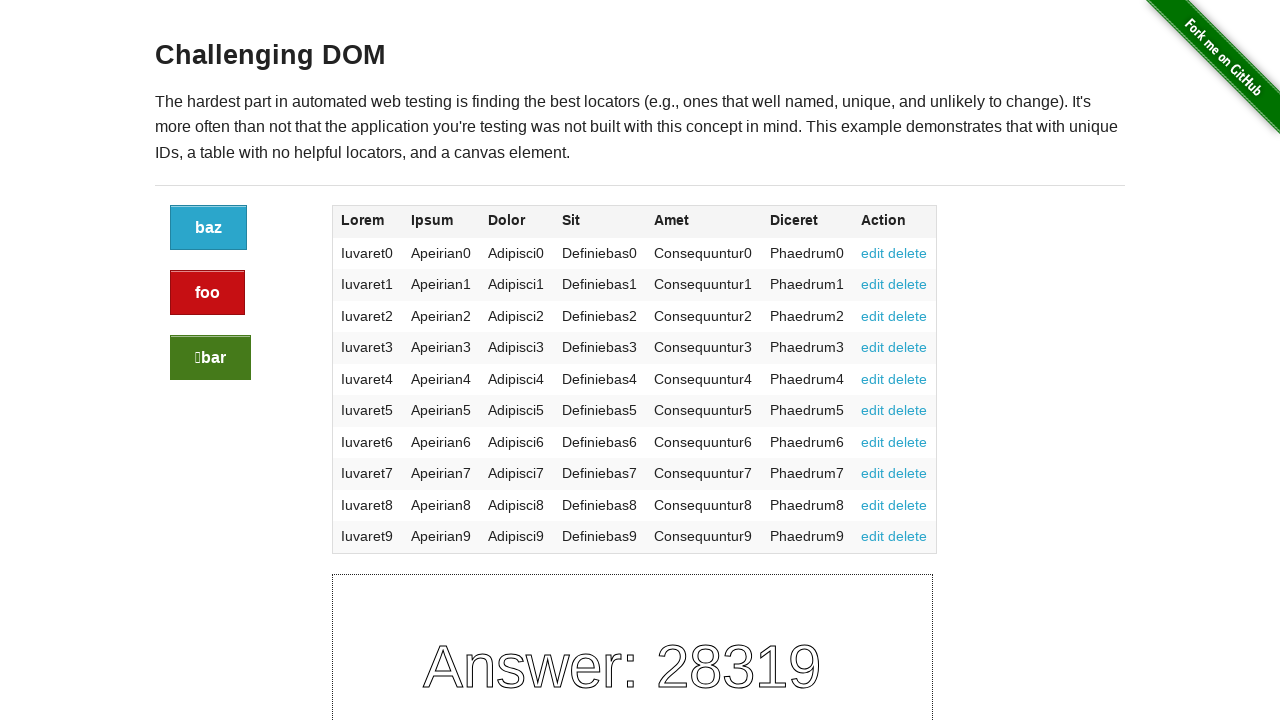

Examined table cell with content: Consequuntur0
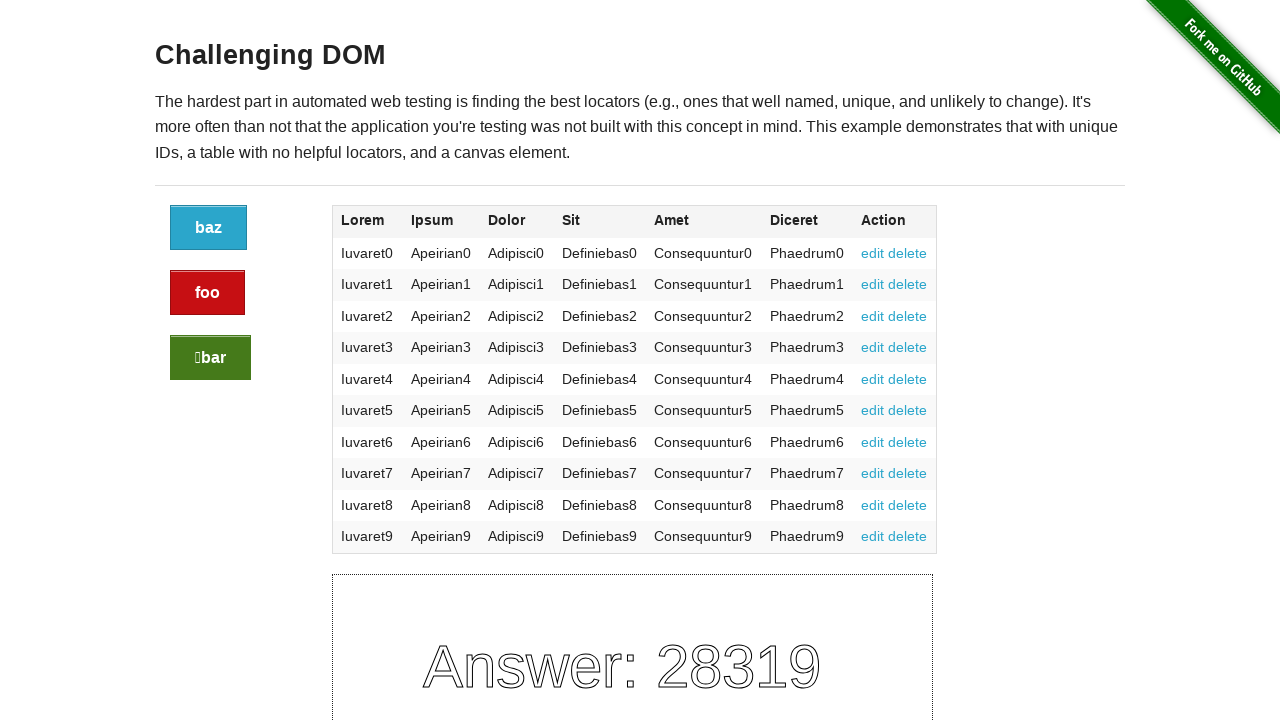

Examined table cell with content: Phaedrum0
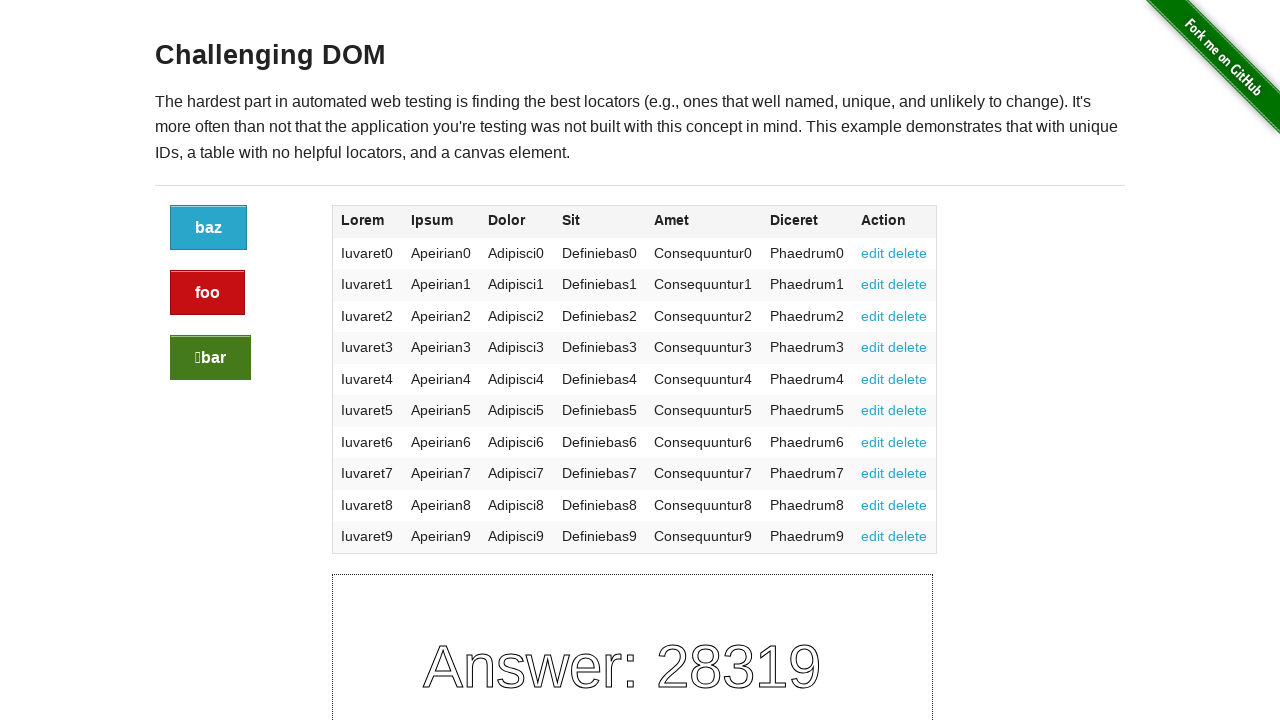

Examined table cell with content: 
                edit
                delete
              
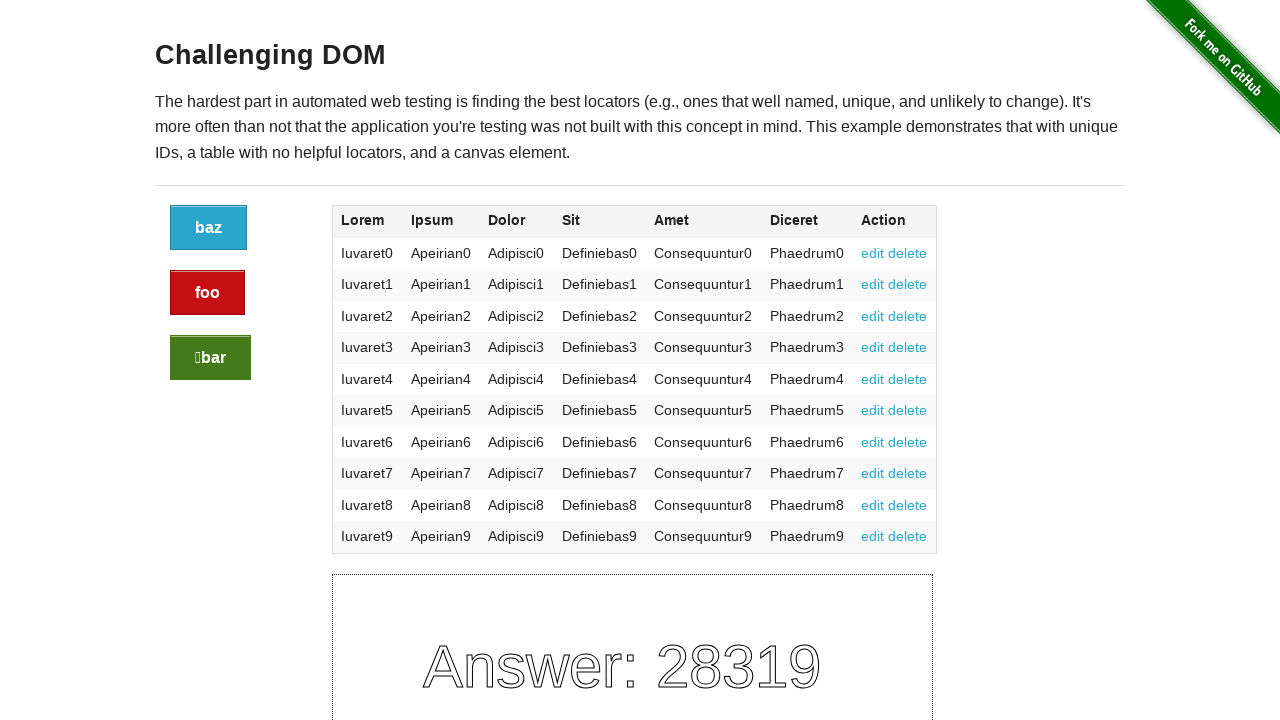

Clicked edit link in fourth table row at (873, 347) on tbody > tr:nth-of-type(4) td:last-of-type [href="#edit"]
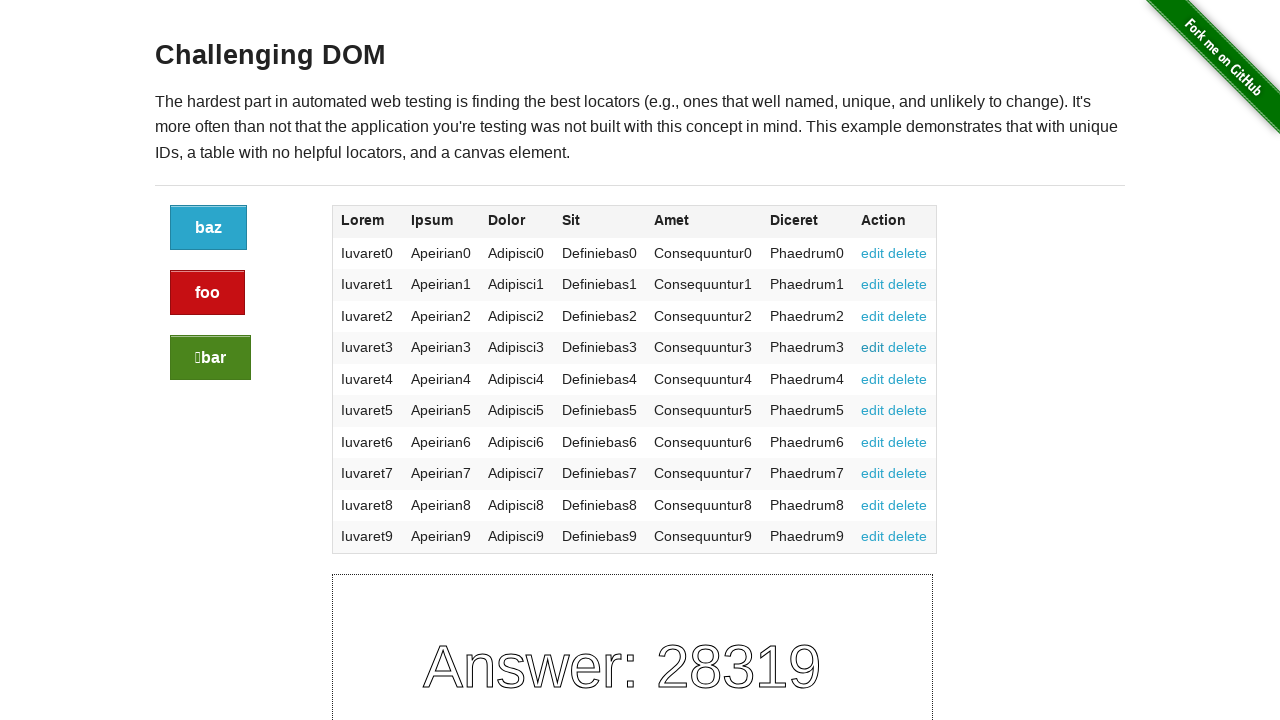

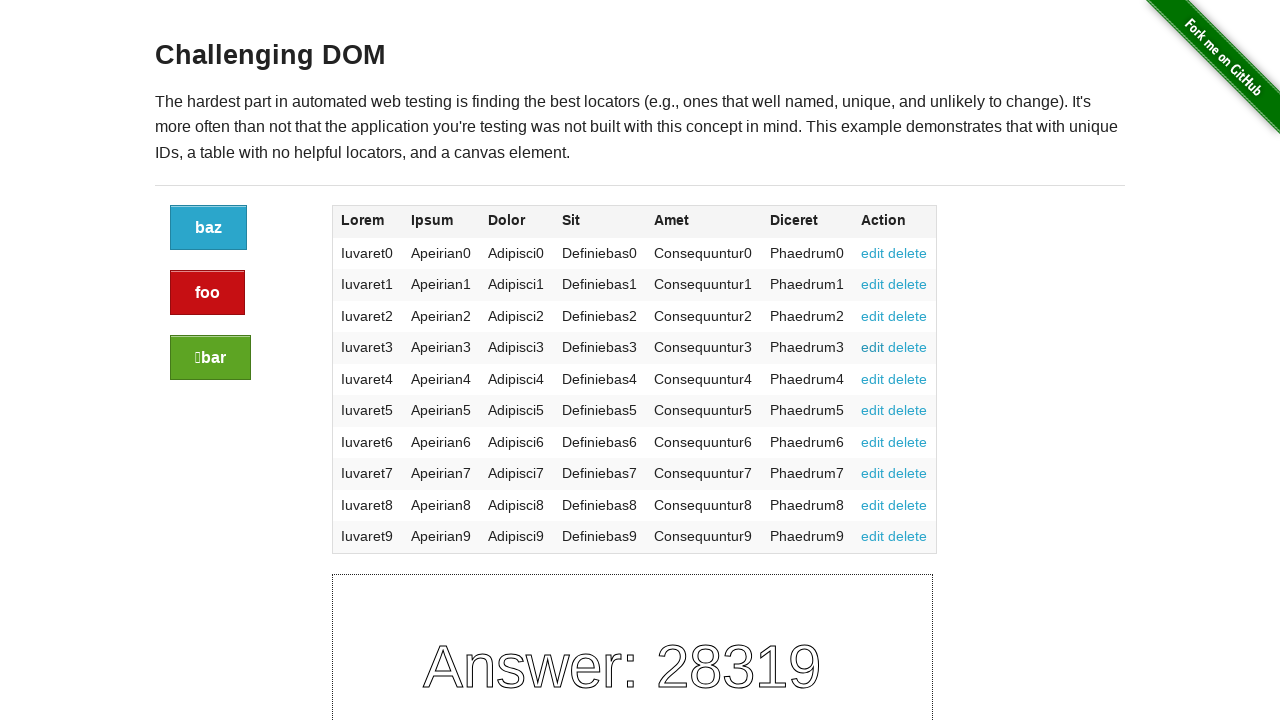